Validates that the page title matches the expected GreenKart title

Starting URL: https://rahulshettyacademy.com/seleniumPractise/#/

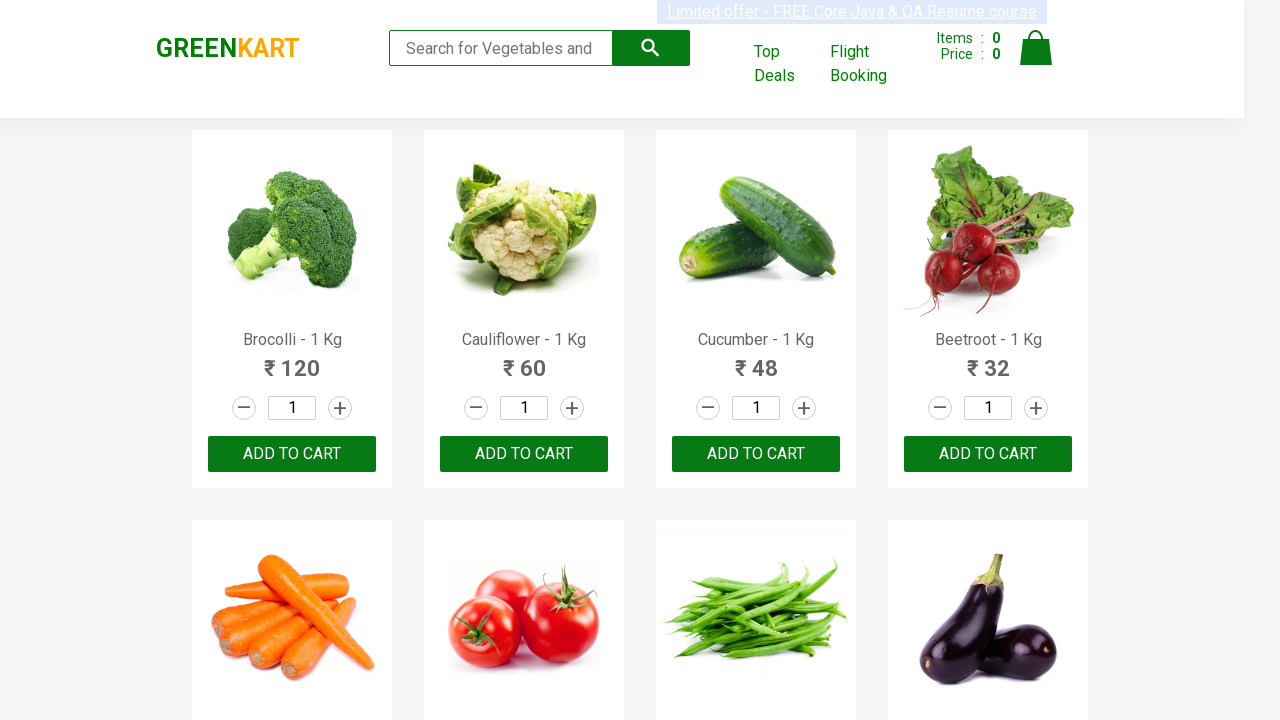

Navigated to GreenKart homepage
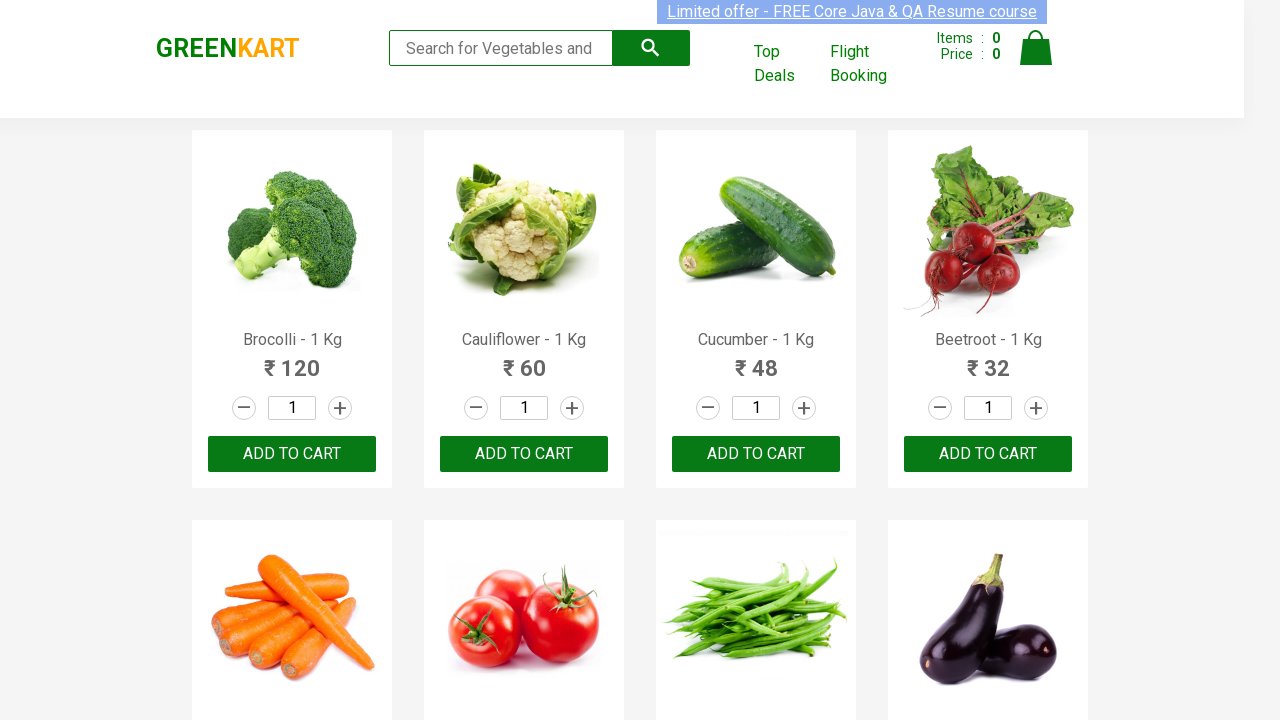

Verified page title matches 'GreenKart - veg and fruits kart'
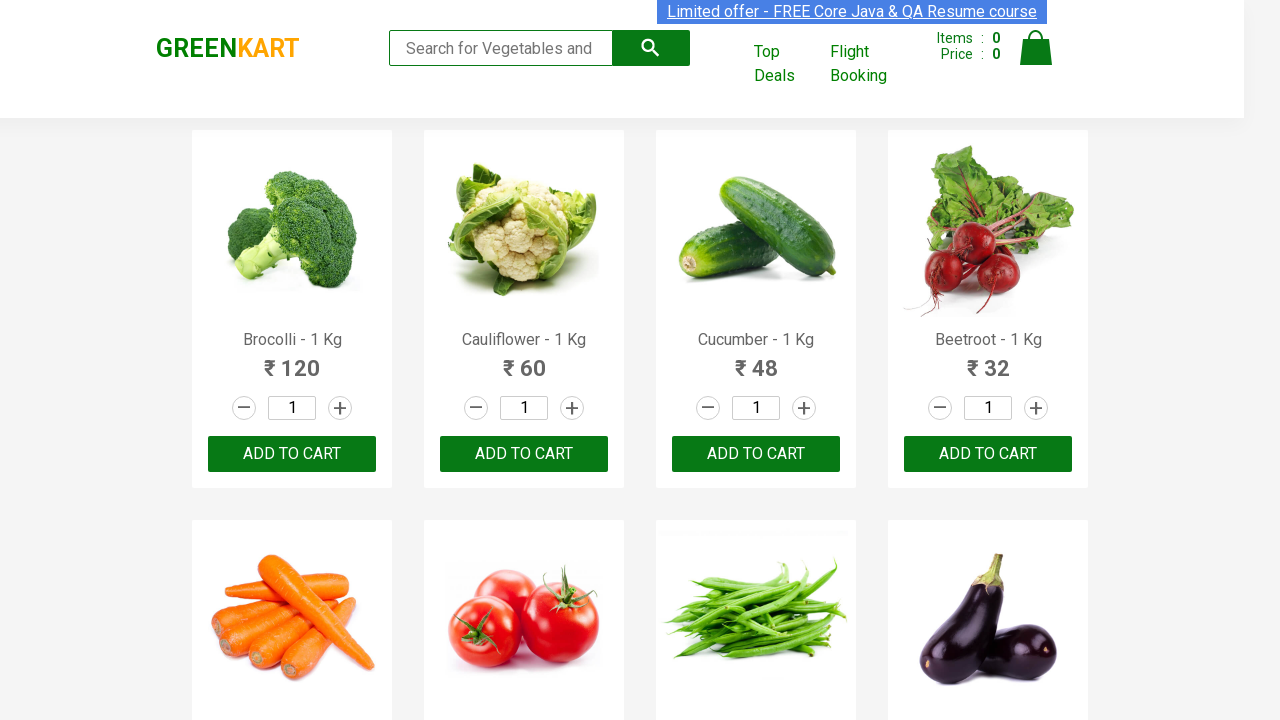

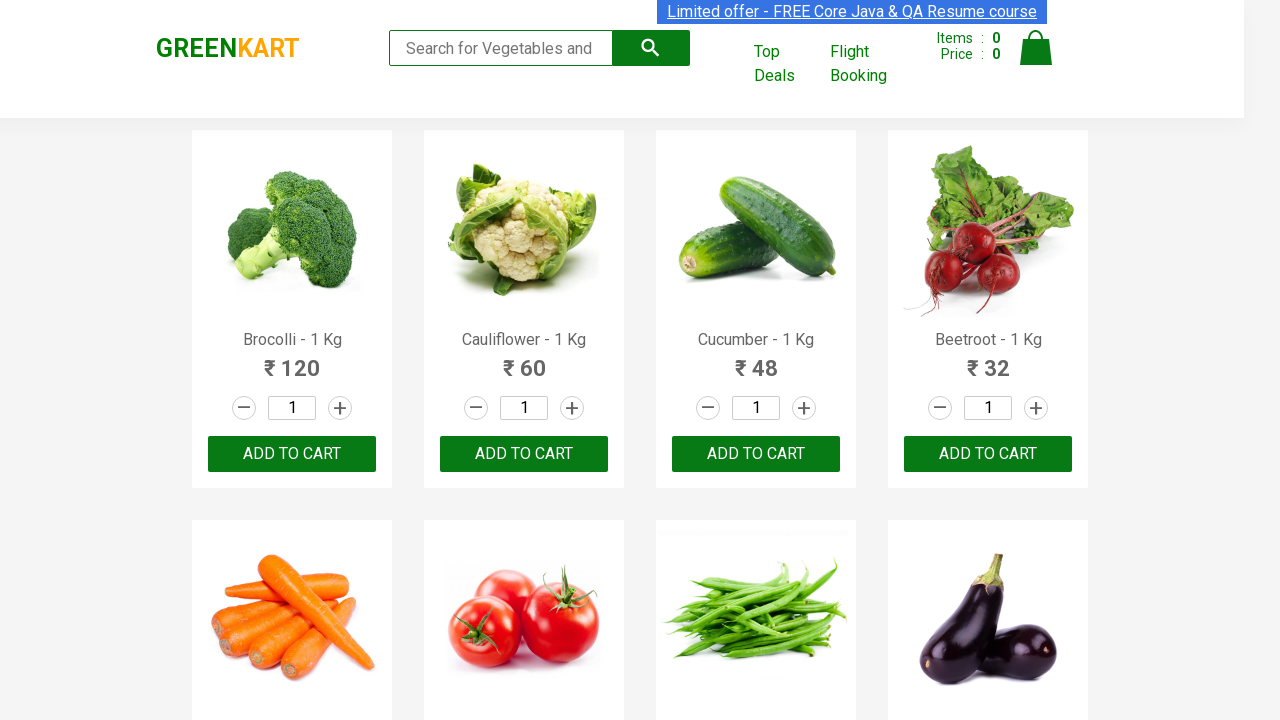